Tests checkbox interaction by locating two checkboxes and clicking them if they are not already selected

Starting URL: https://the-internet.herokuapp.com/checkboxes

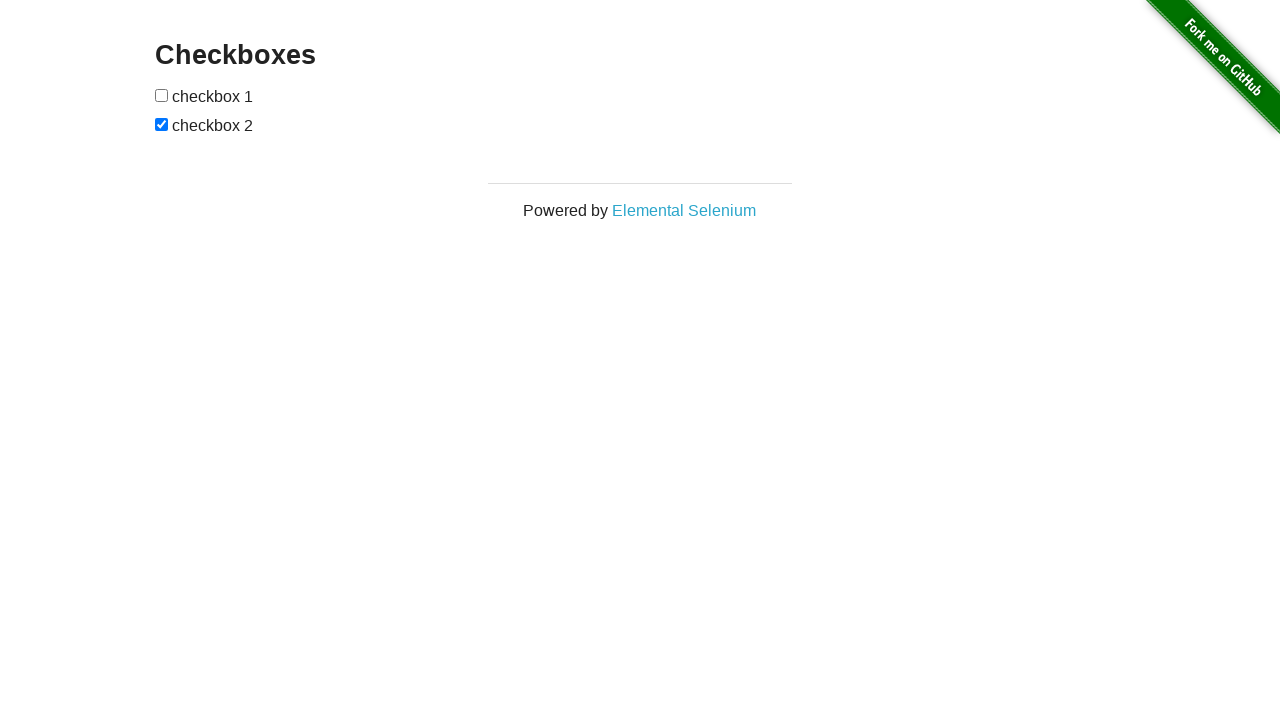

Located first checkbox element
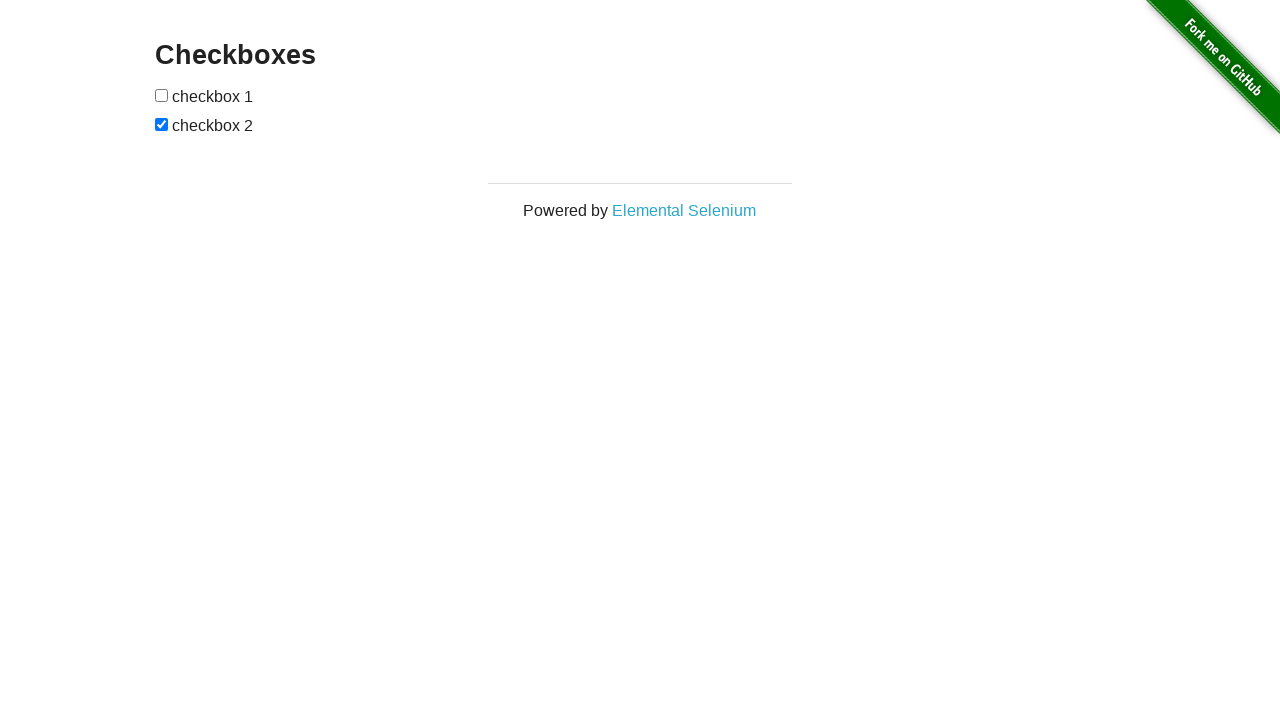

Located second checkbox element
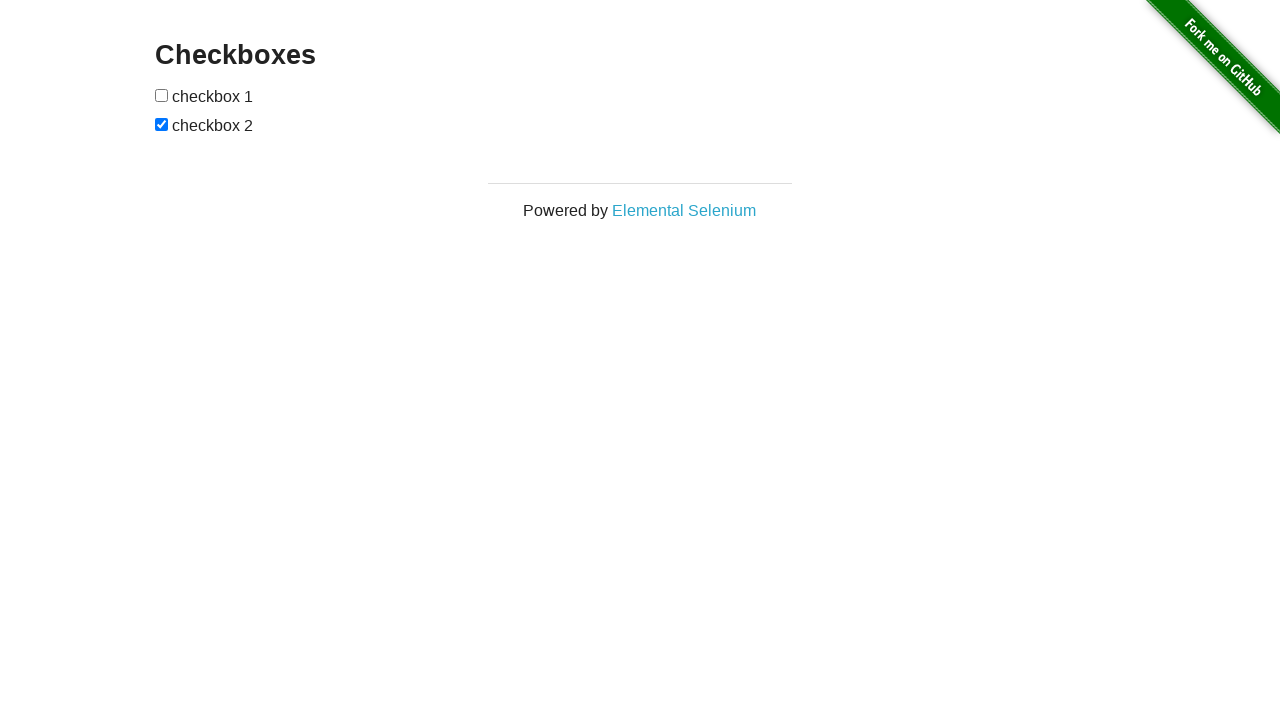

Checked first checkbox status
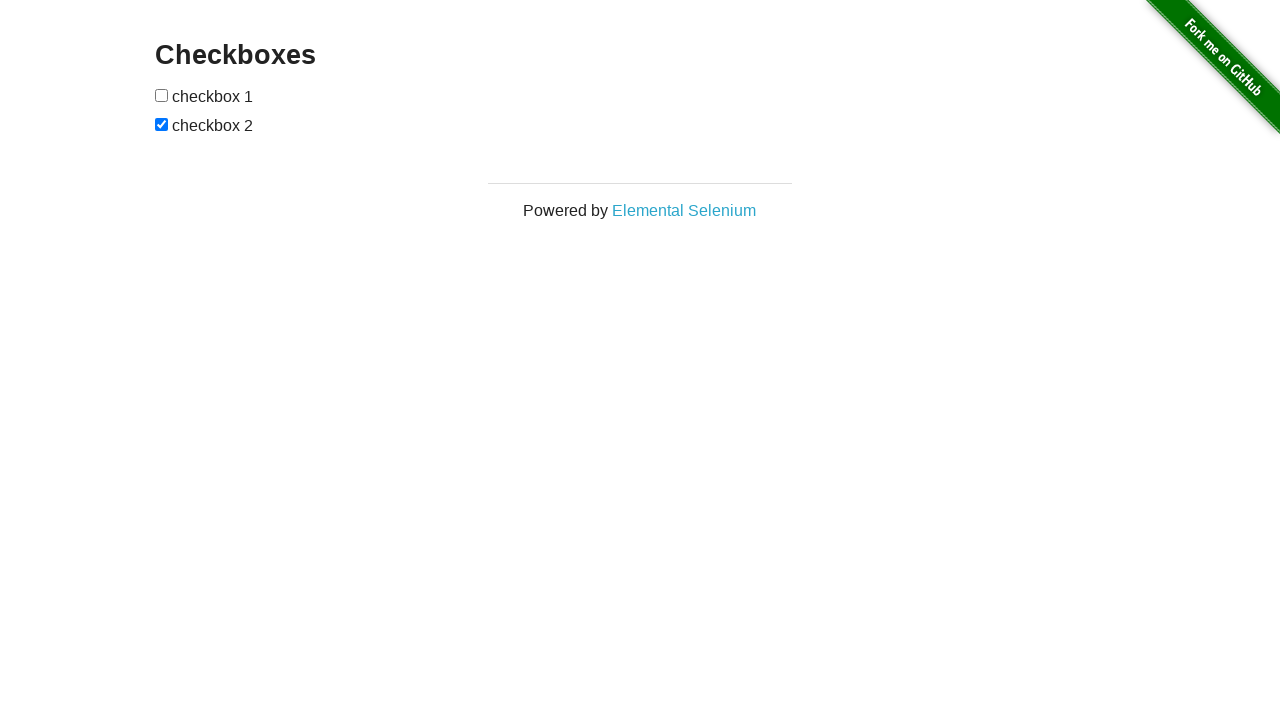

Clicked first checkbox to select it at (162, 95) on (//input[@type='checkbox'])[1]
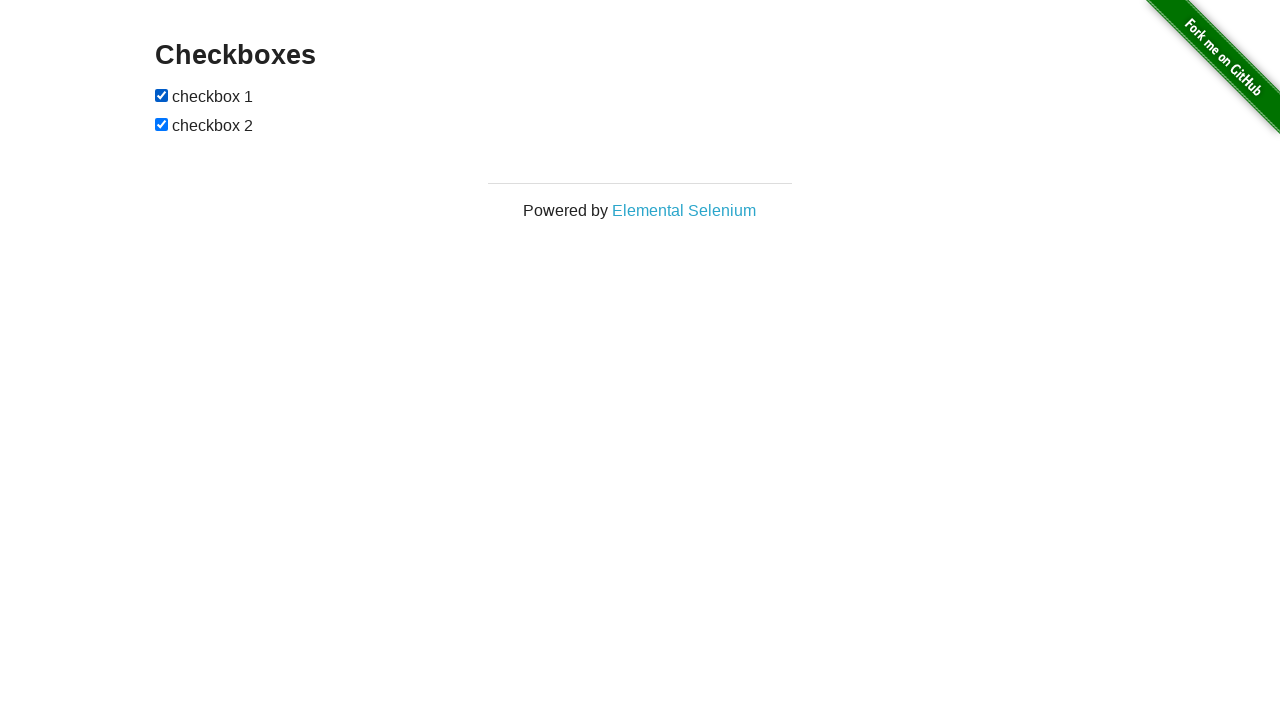

Second checkbox is already selected
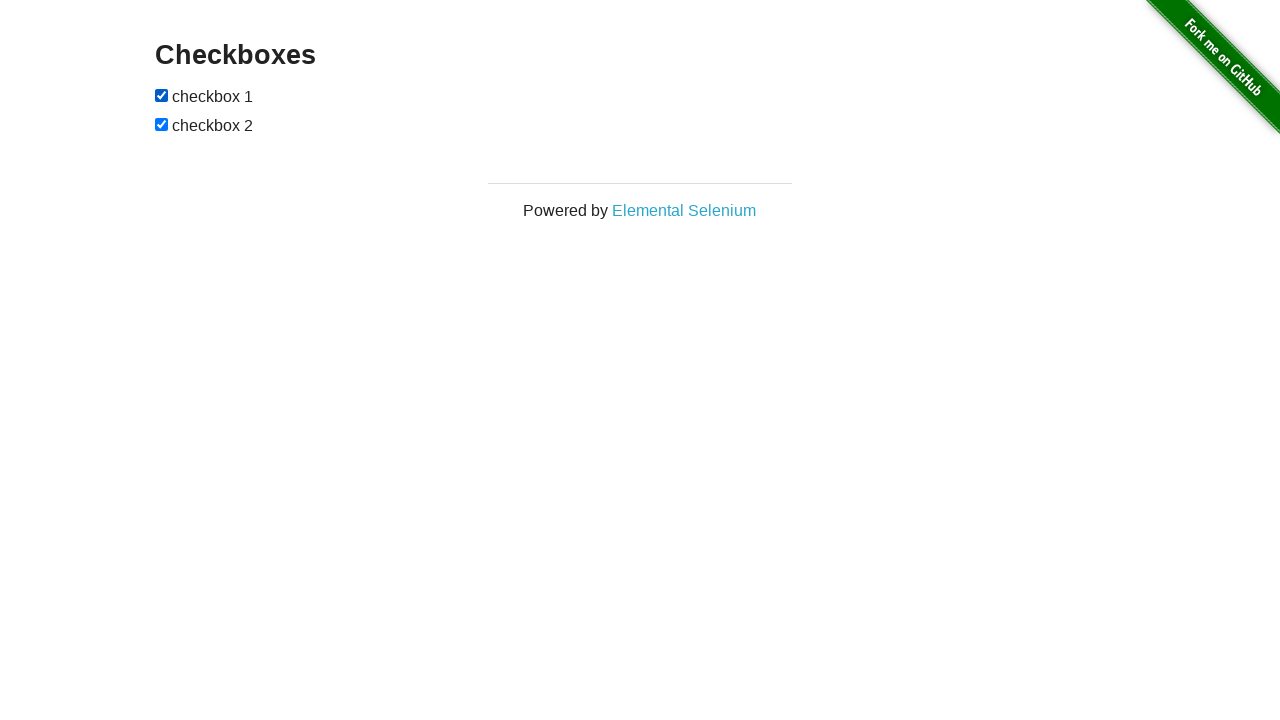

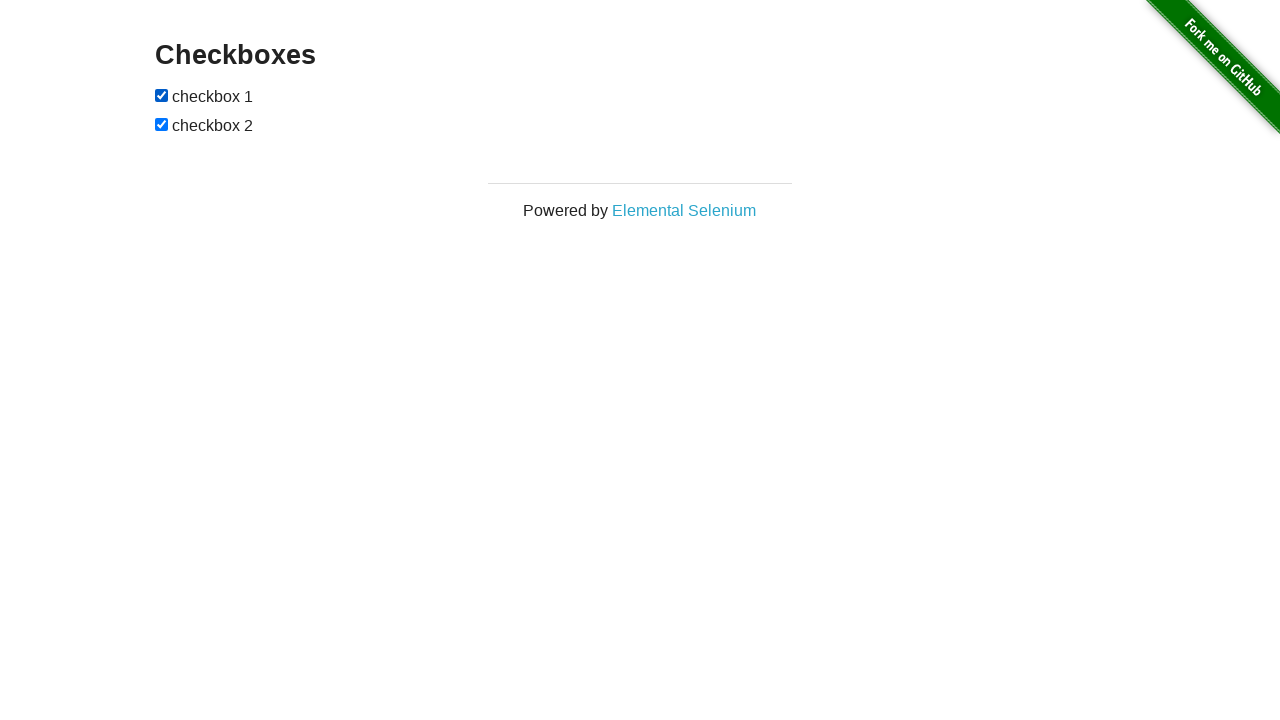